Tests image loading by waiting for an image element to appear and retrieving its source attribute

Starting URL: https://bonigarcia.dev/selenium-webdriver-java/loading-images.html

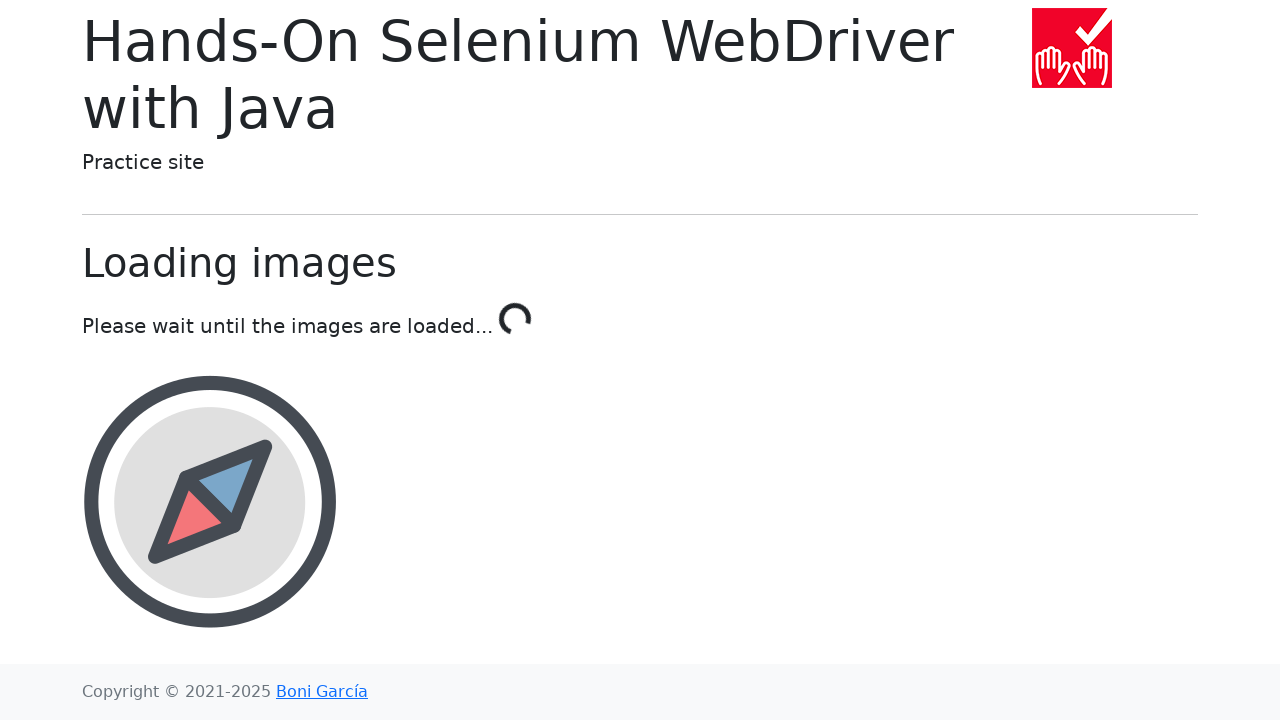

Waited for award image element to appear
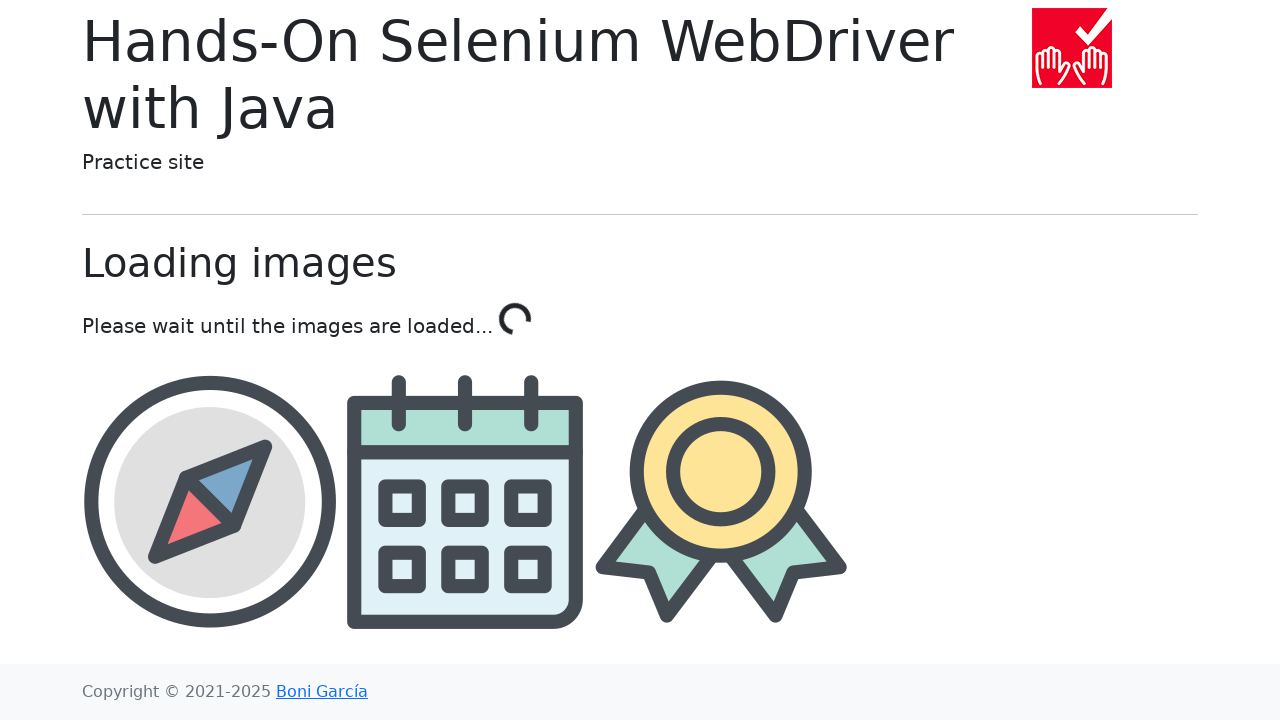

Retrieved src attribute of award image: img/award.png
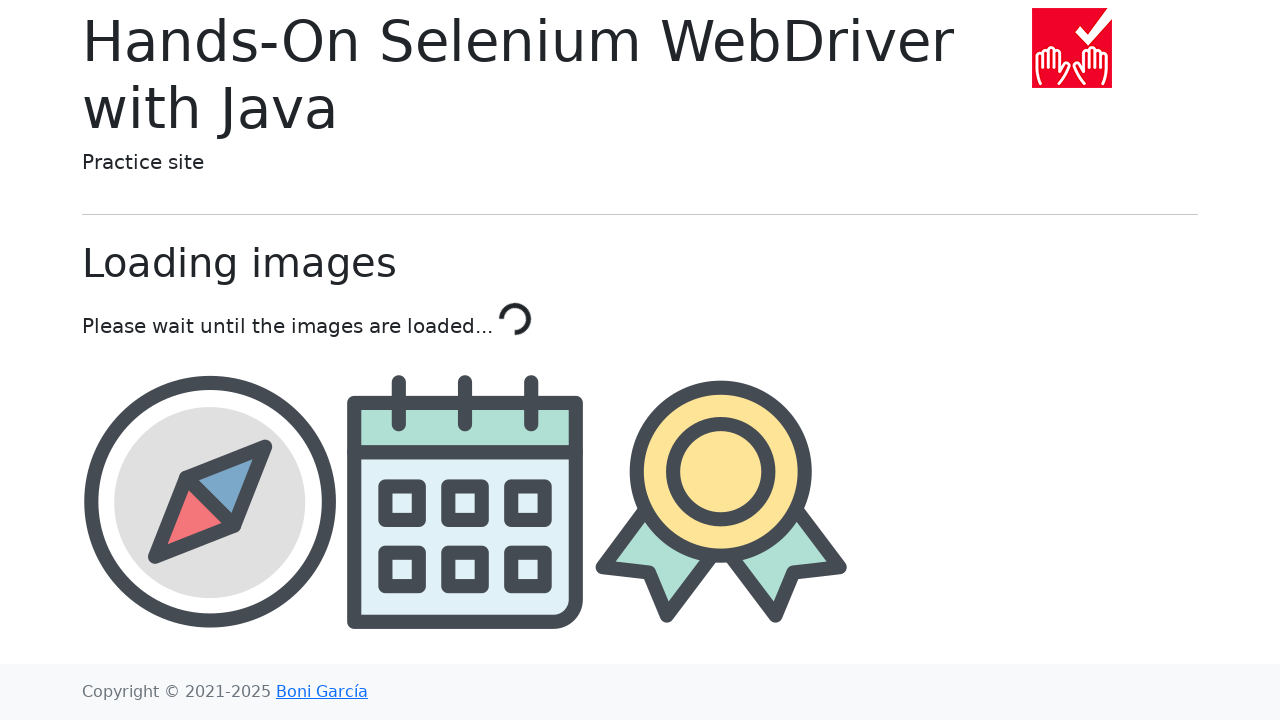

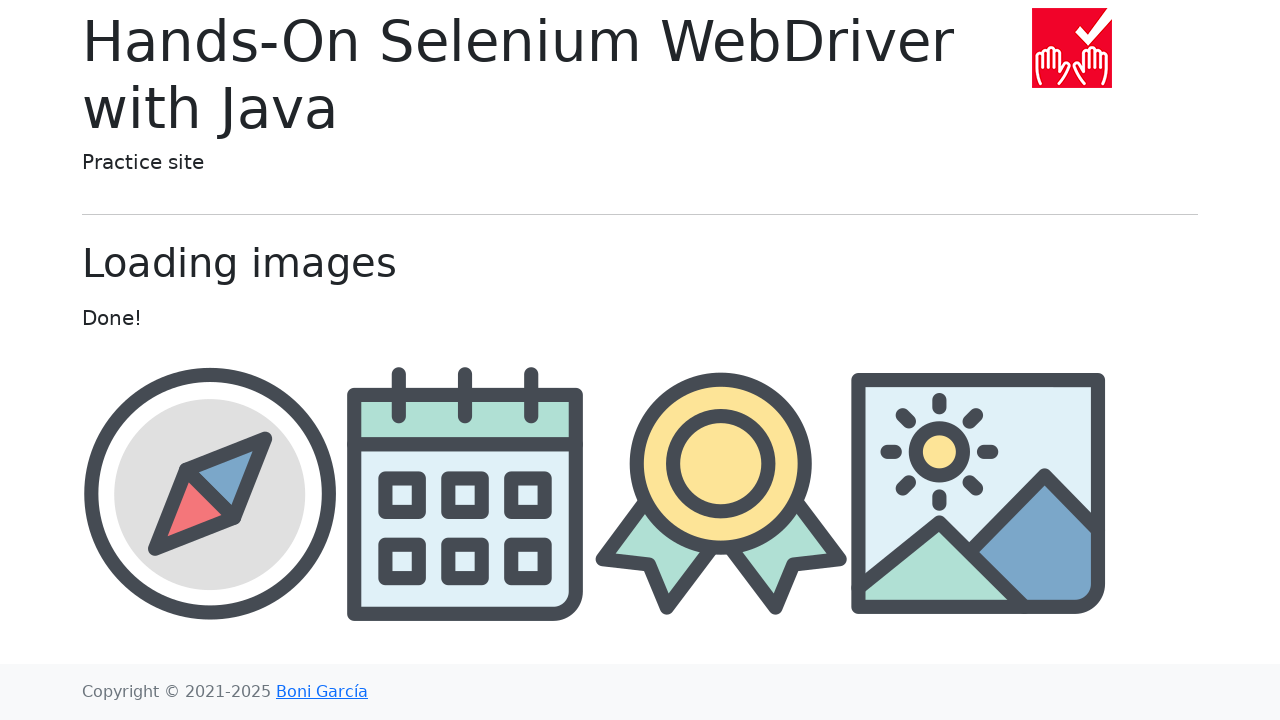